Tests iframe handling by navigating to the frames page, clicking on the iframe link, switching to the iframe context, and verifying the default text content inside the TinyMCE editor.

Starting URL: https://the-internet.herokuapp.com/frames

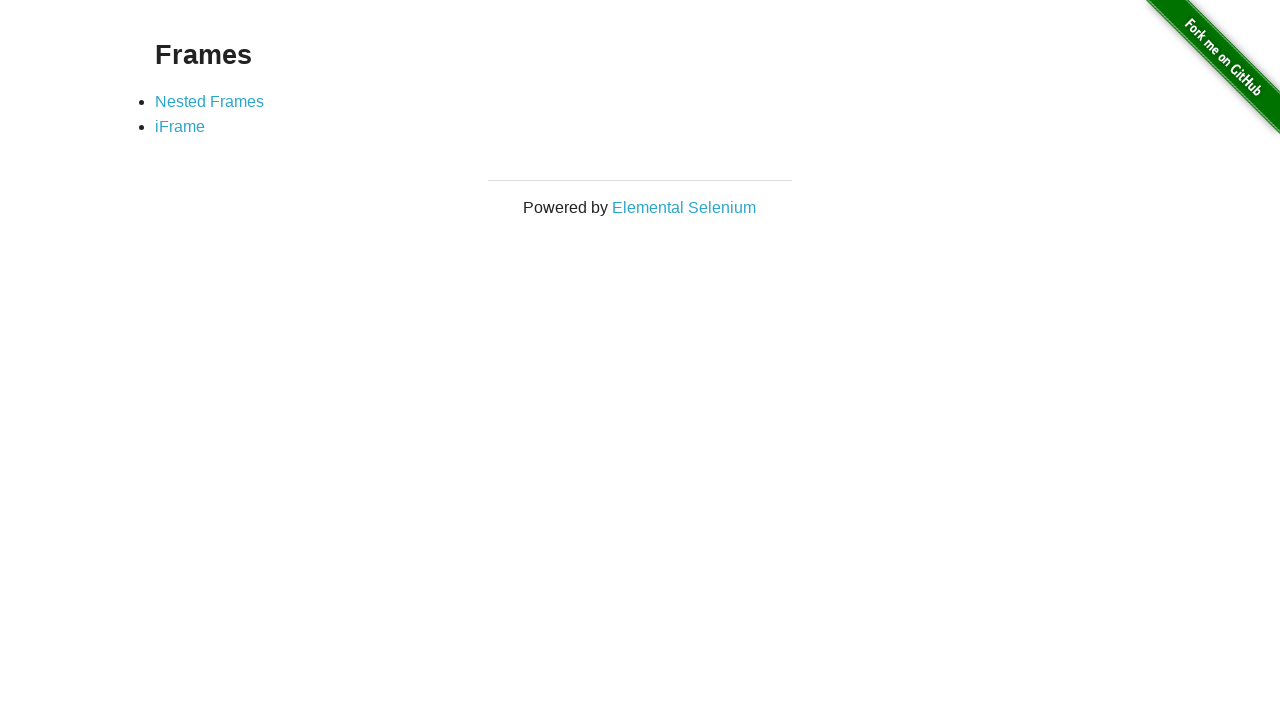

Navigated to the frames page
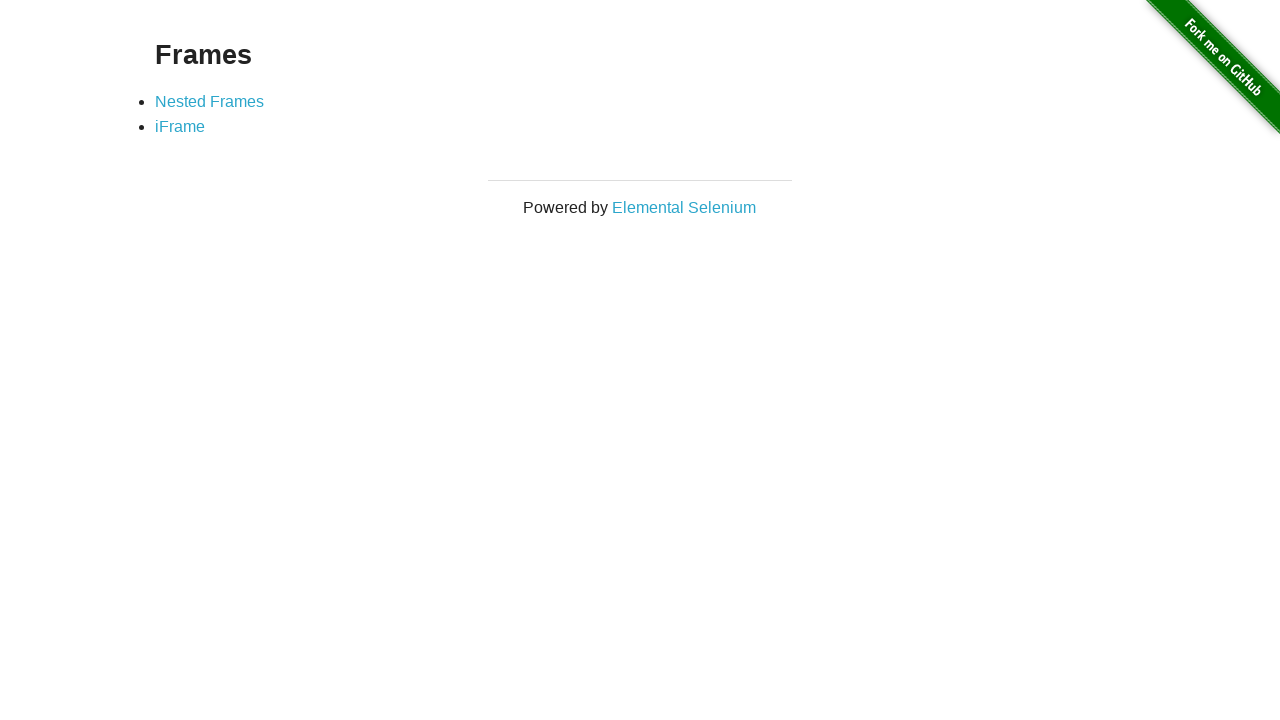

Clicked on the iframe link at (180, 127) on a[href='/iframe']
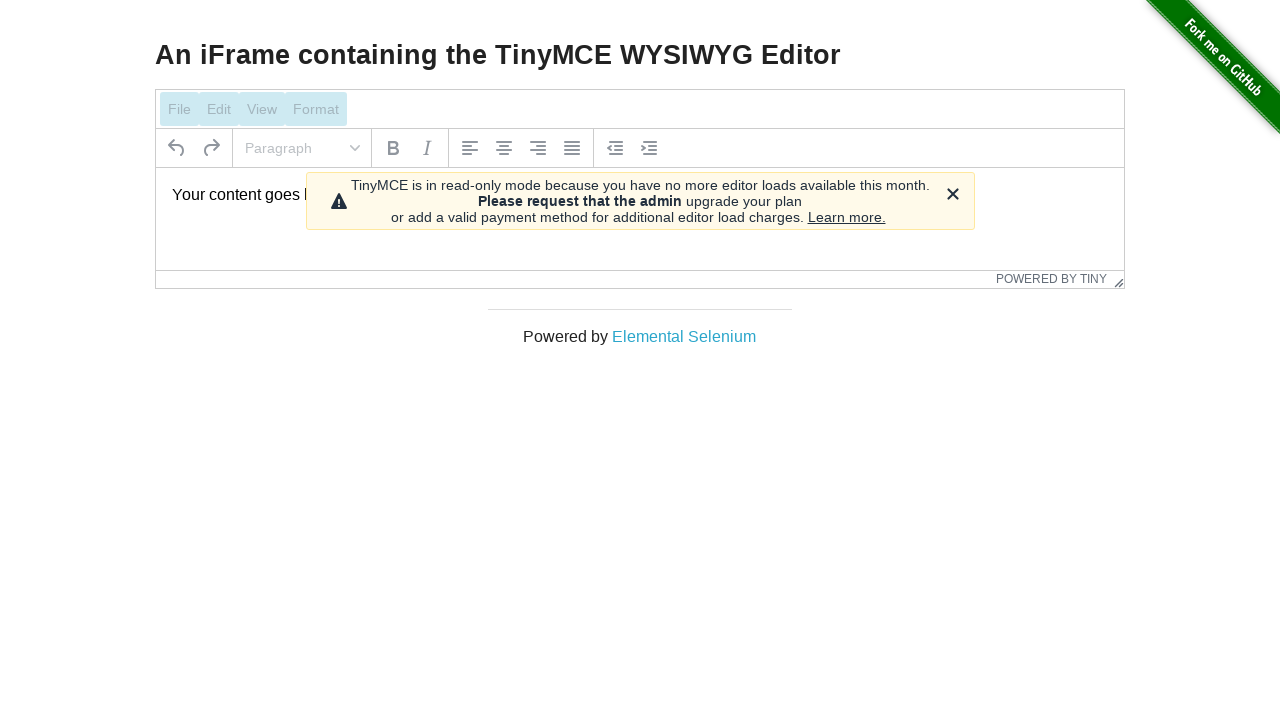

Located the TinyMCE iframe context
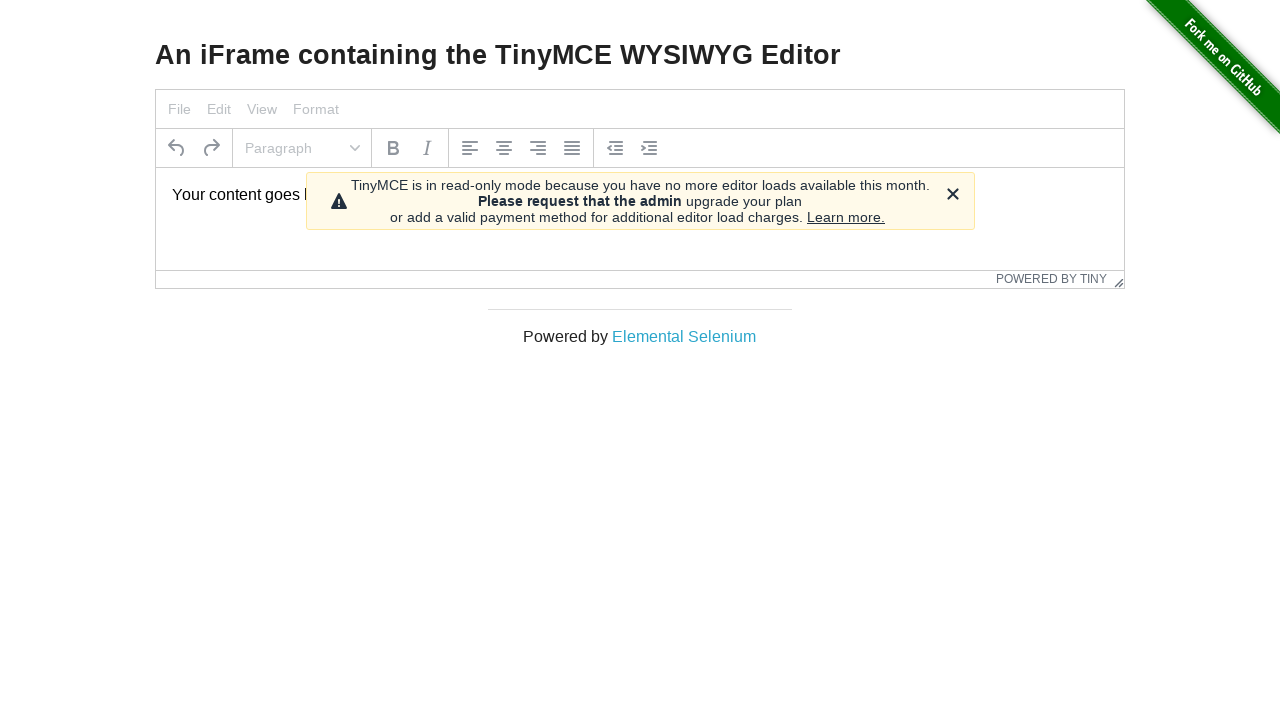

Retrieved text content from TinyMCE editor
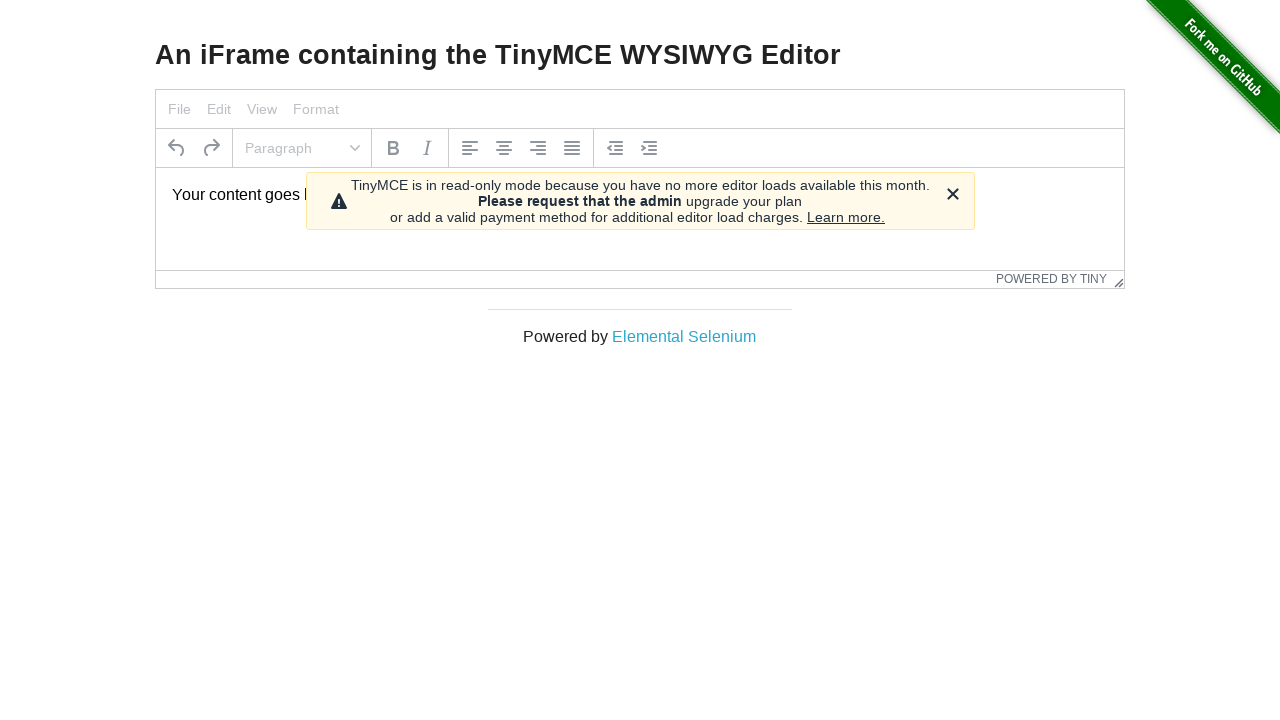

Verified default text content 'Your content goes here.' in the editor
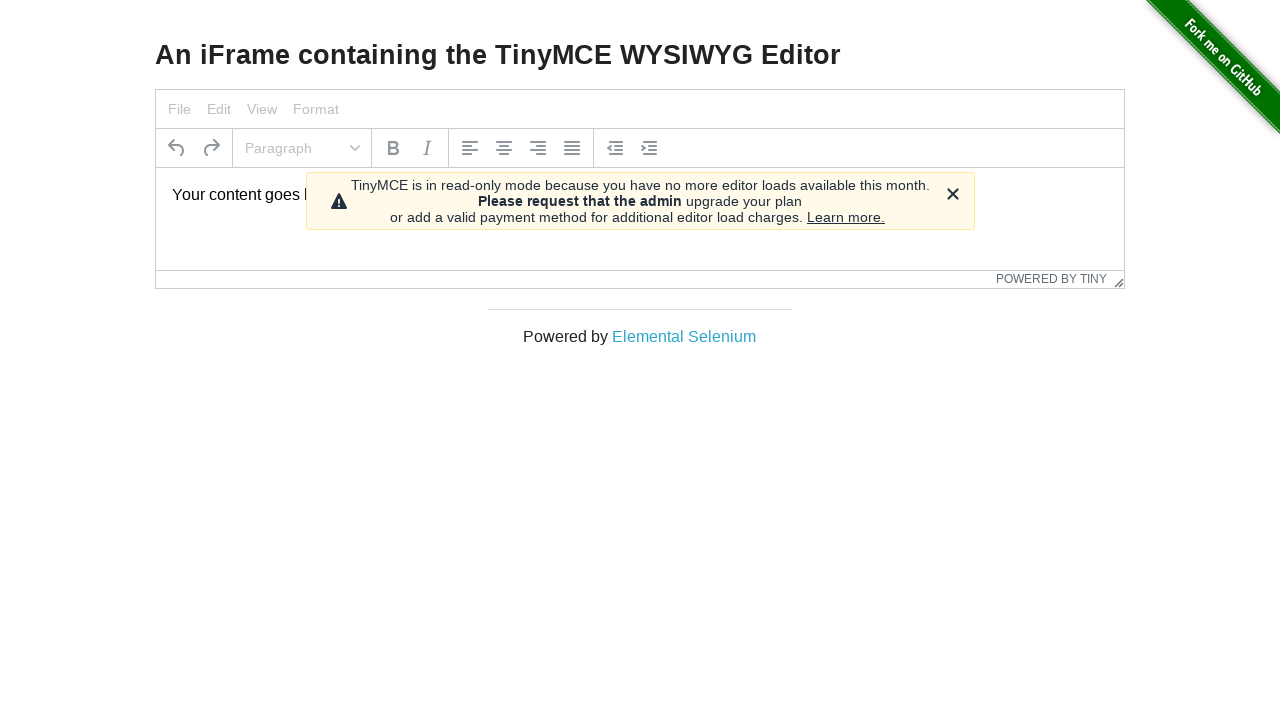

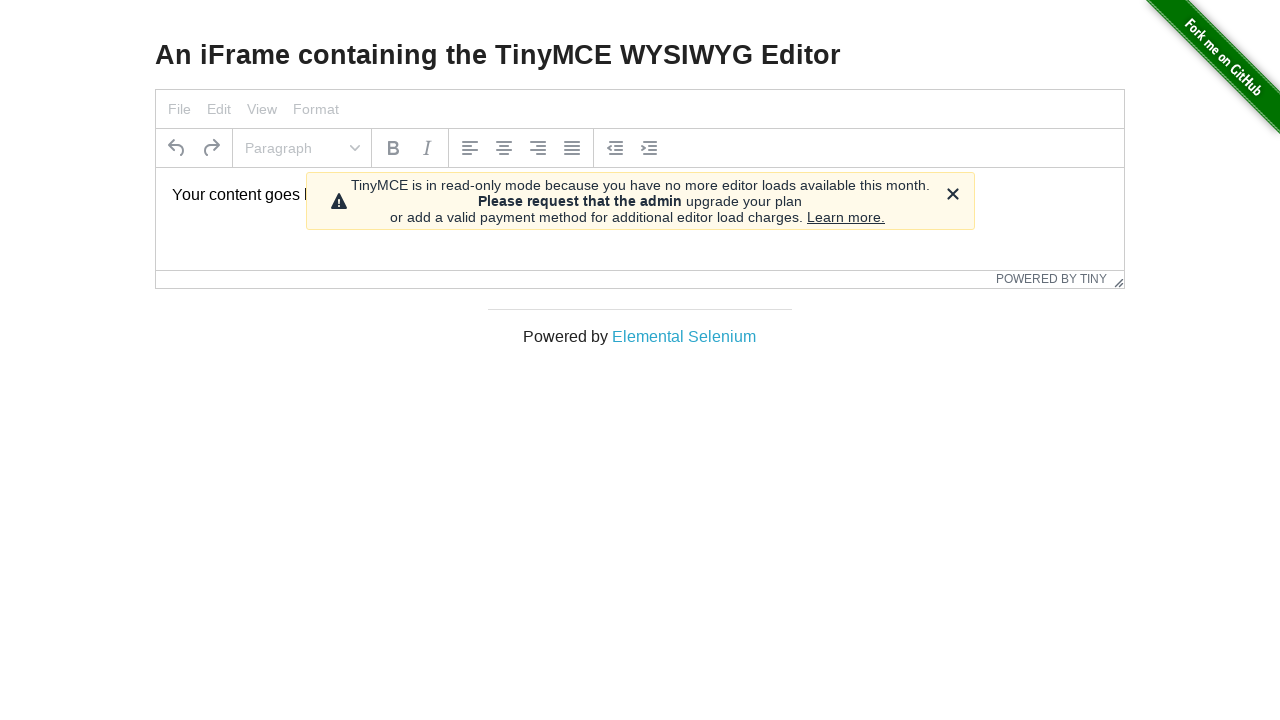